Tests a checkbox form by selecting multiple checkboxes and submitting the form, then verifying a modal appears

Starting URL: https://erikdark.github.io/checkbox_iterms-/

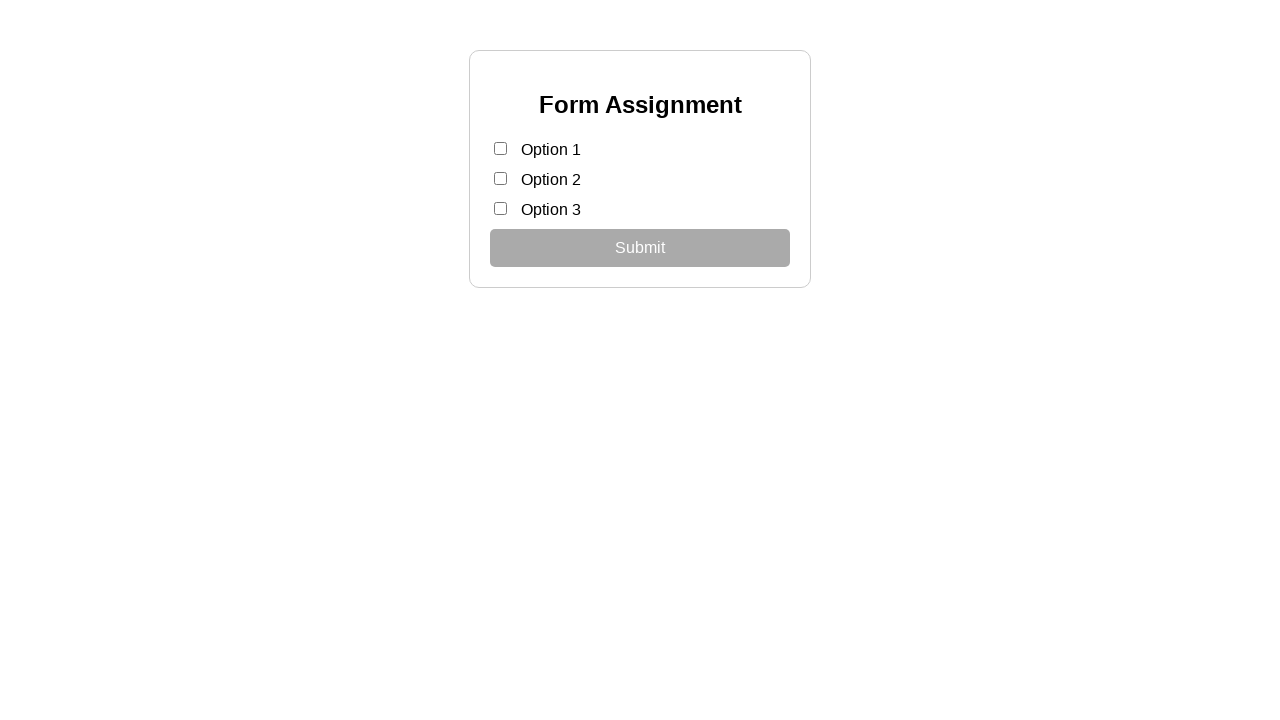

Clicked first checkbox at (500, 148) on #check1
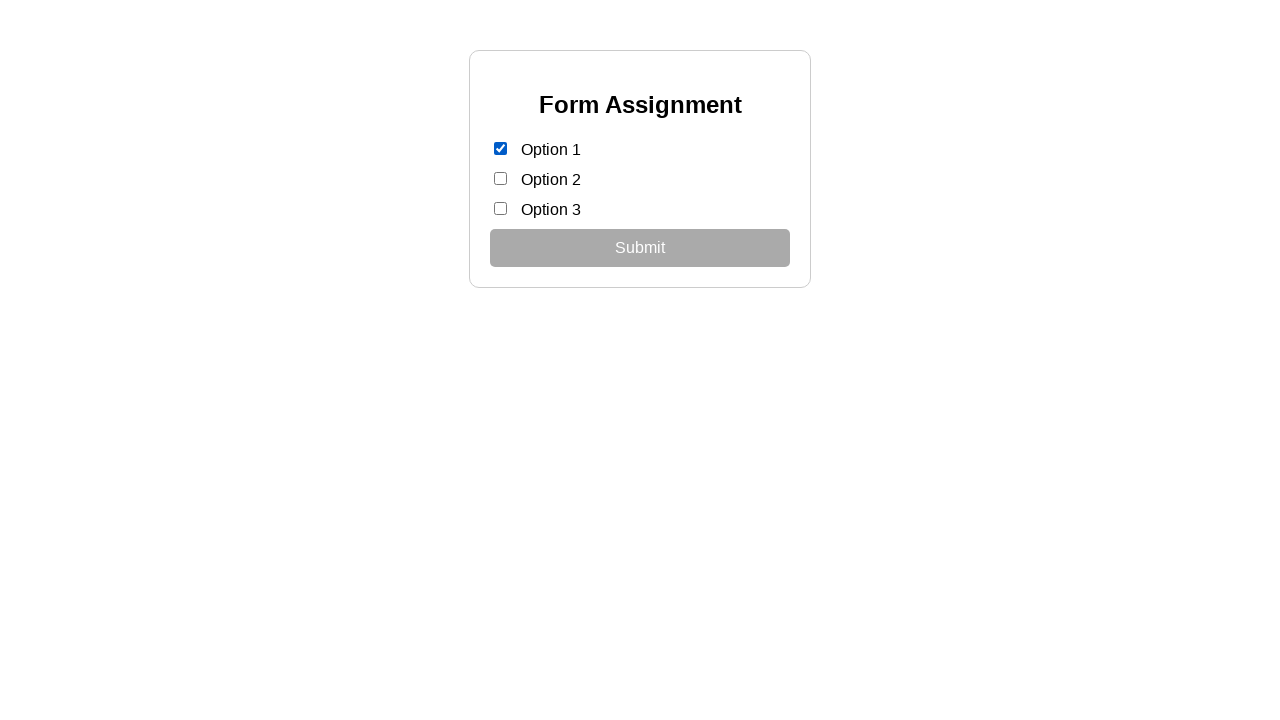

Clicked second checkbox at (500, 178) on #check2
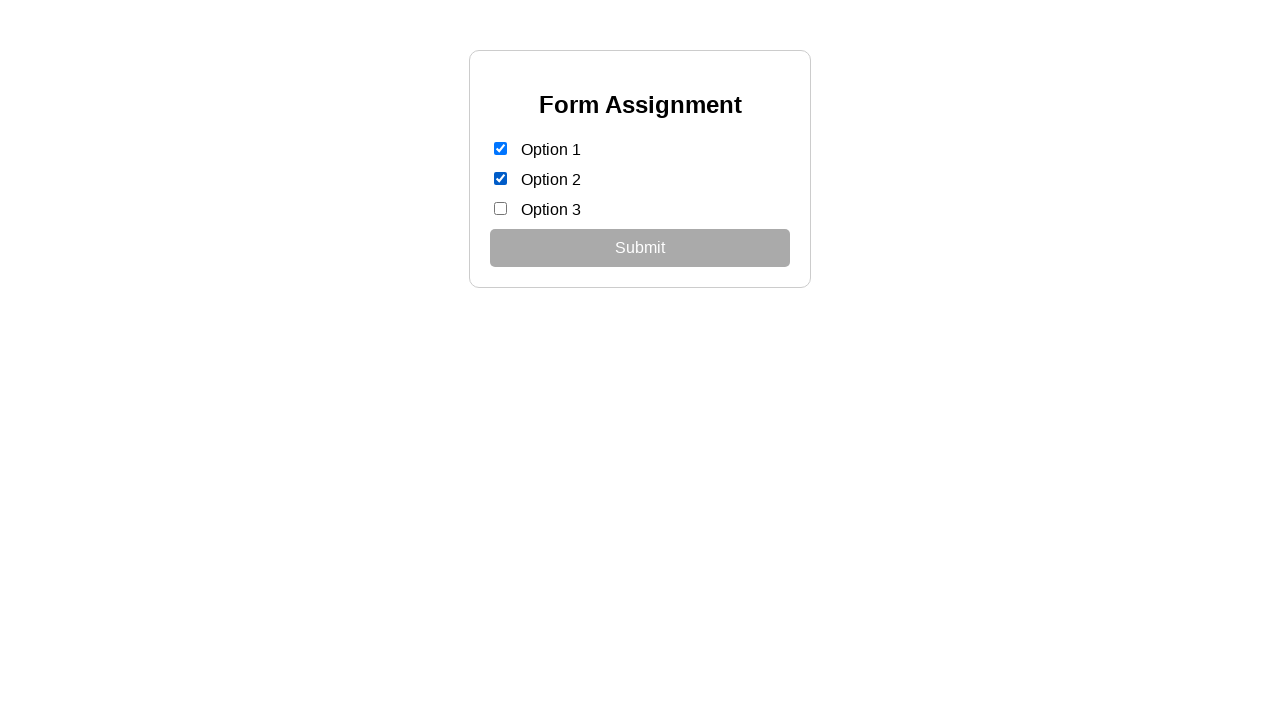

Clicked third checkbox at (500, 208) on #check3
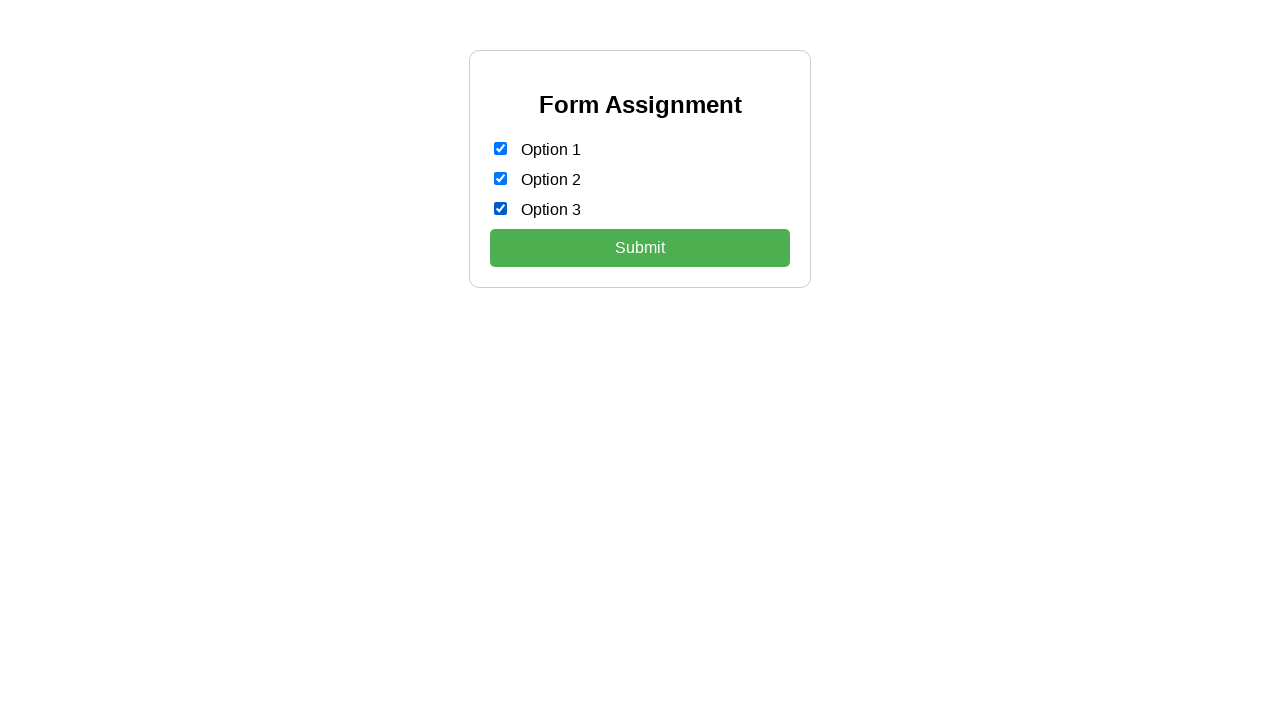

Clicked submit button at (640, 248) on button
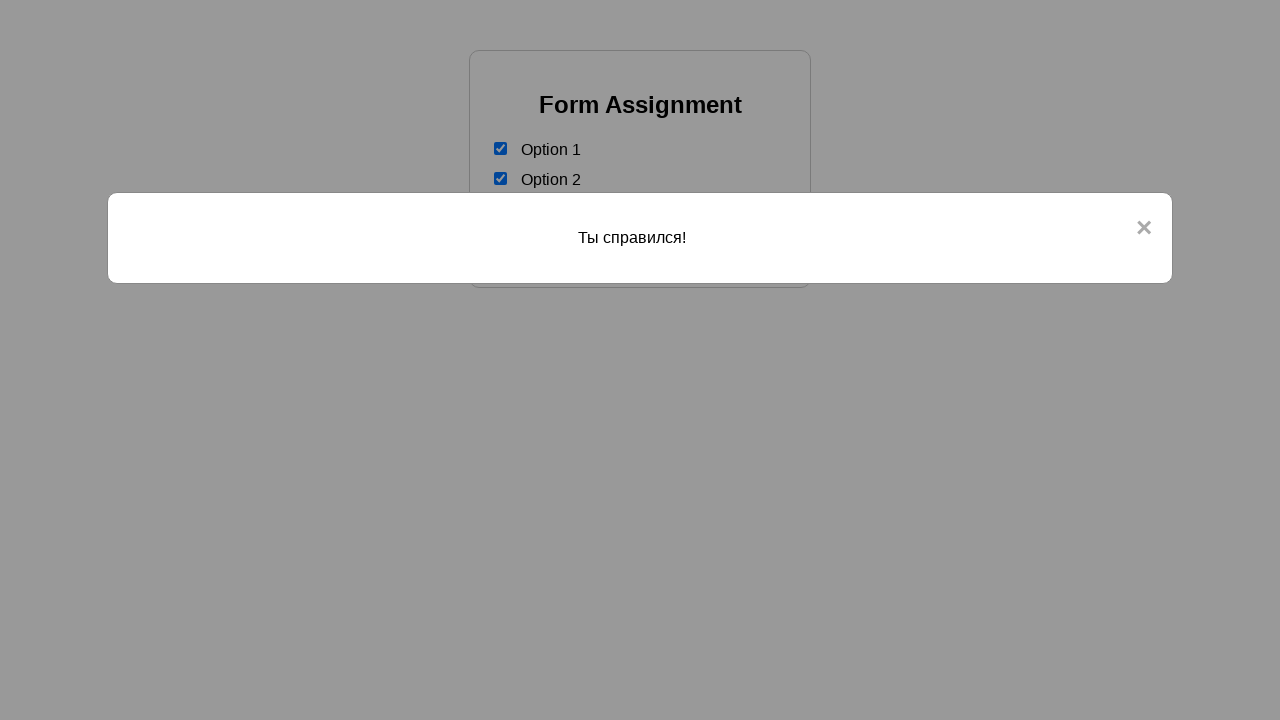

Modal appeared after form submission
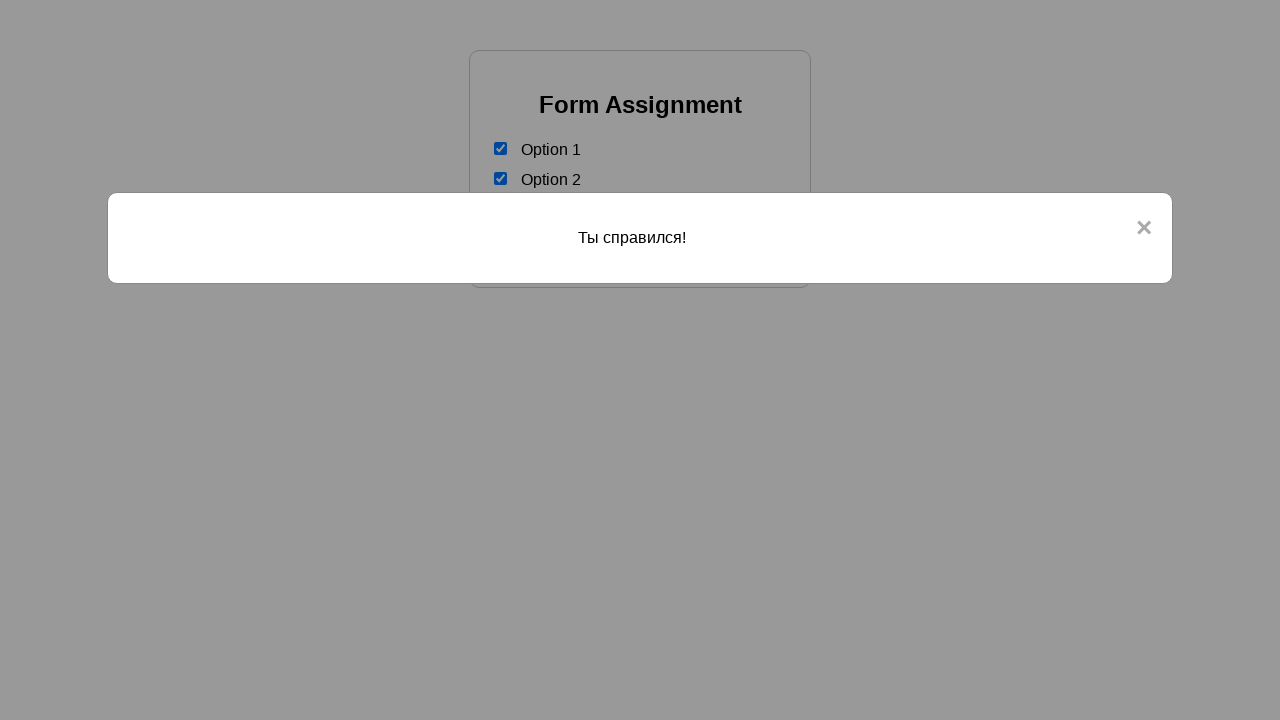

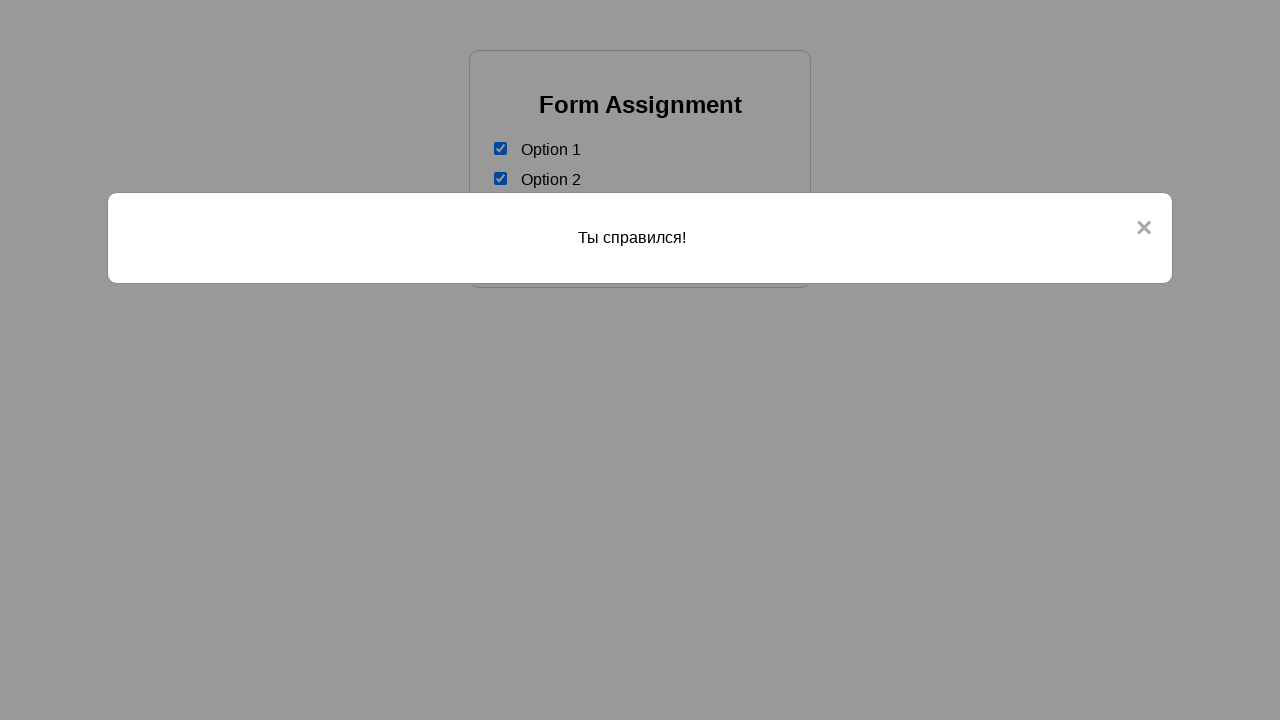